Tests date picker functionality by entering a date value and submitting with Enter key

Starting URL: https://formy-project.herokuapp.com/datepicker

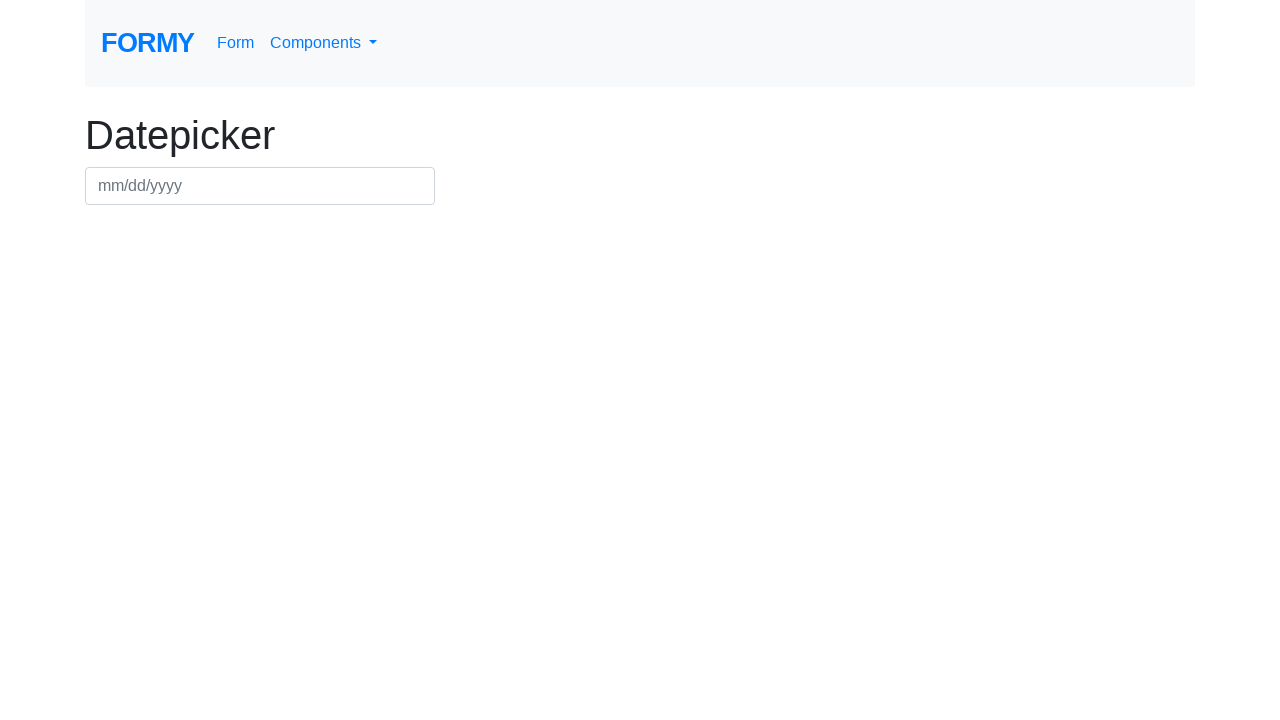

Filled datepicker field with date 03/15/2024 on #datepicker
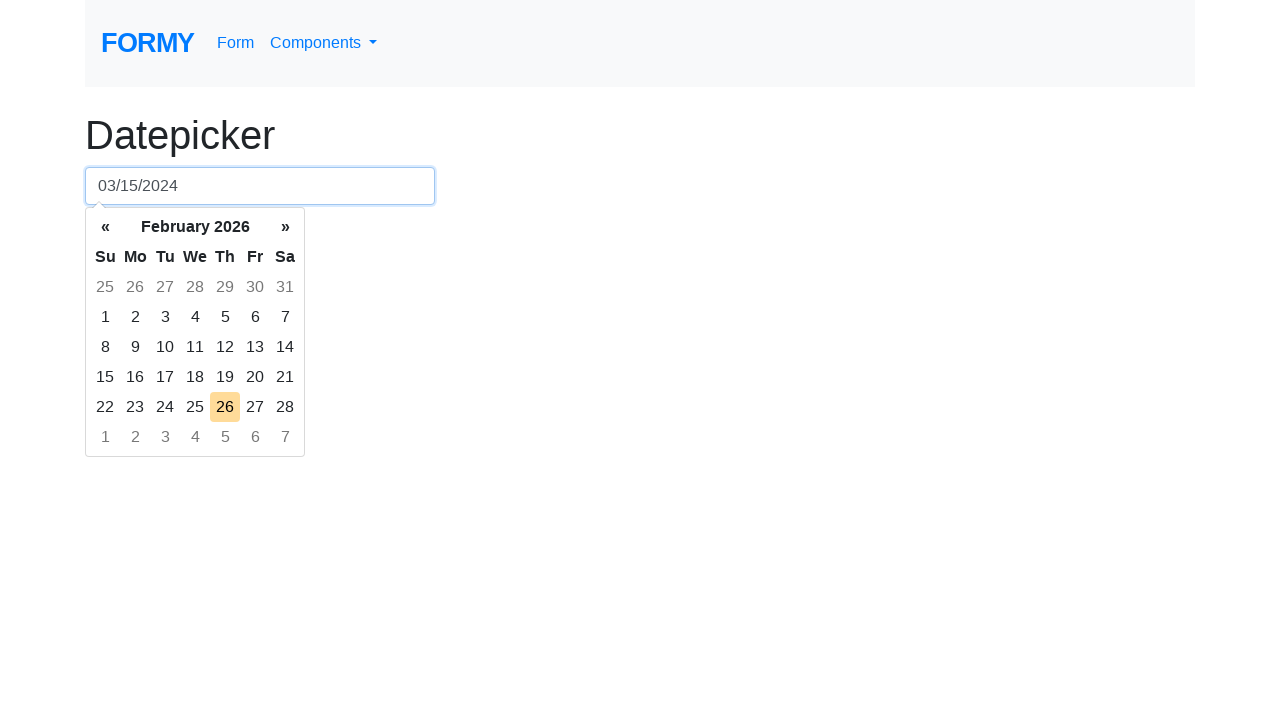

Pressed Enter to submit the date on #datepicker
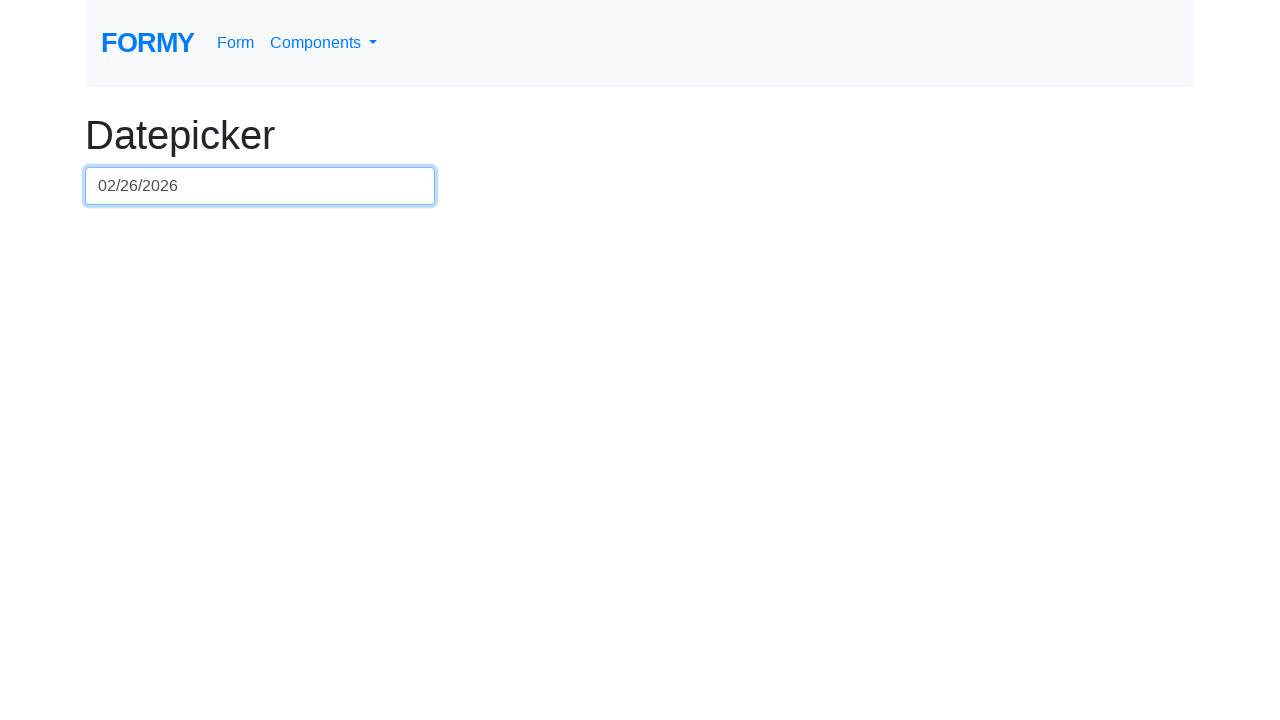

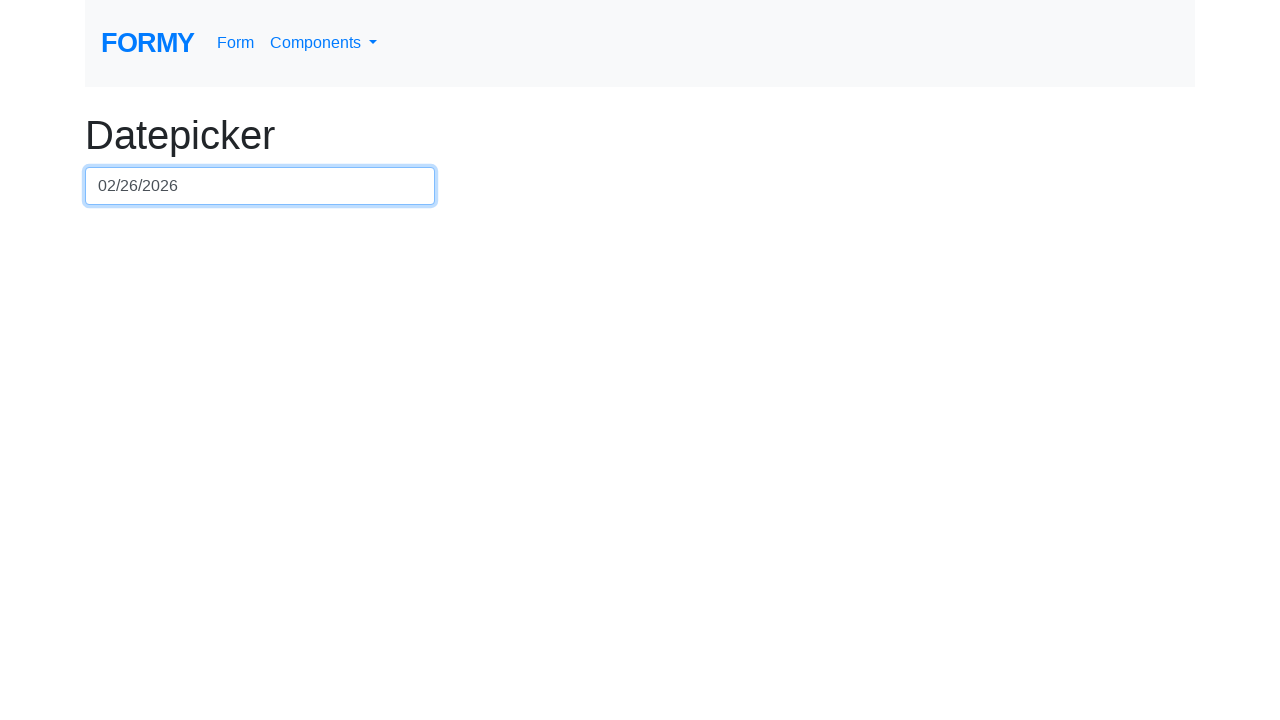